Tests handling of window popups by clicking a button that opens a new window, switching to the new window, and verifying content is displayed

Starting URL: https://demo.automationtesting.in/Windows.html

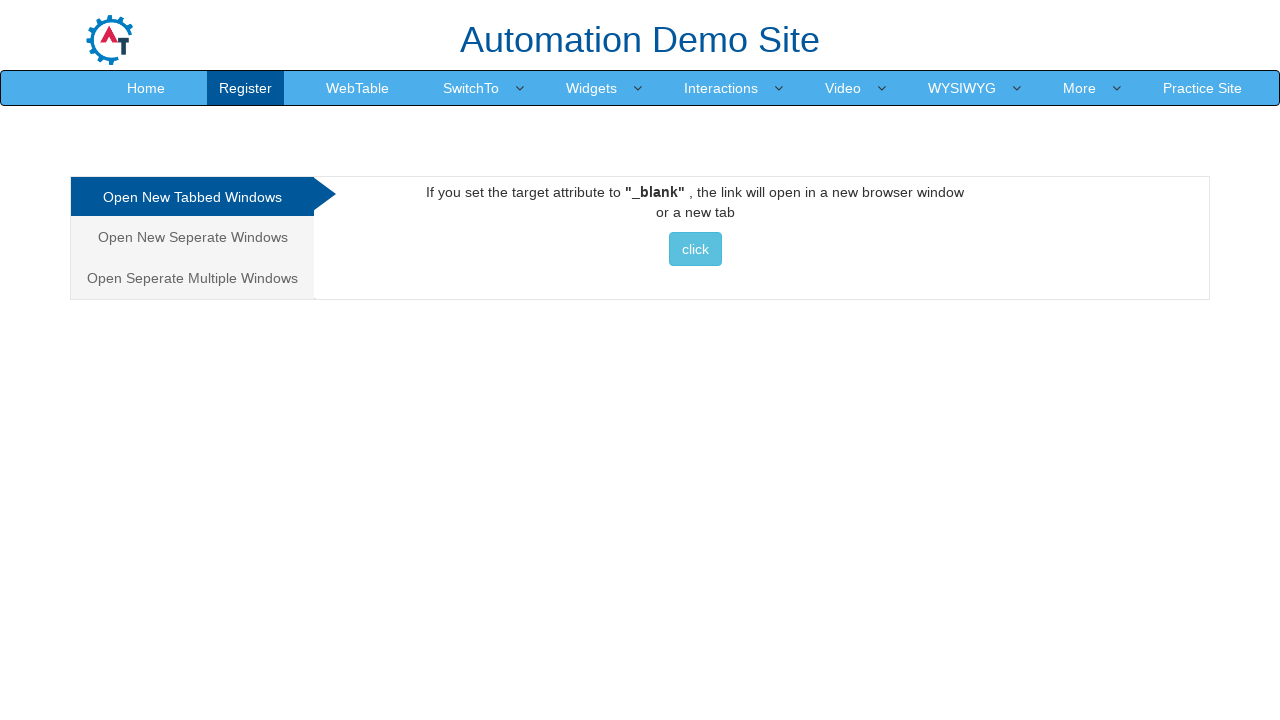

Clicked button to open a new window at (695, 249) on xpath=//button[contains(text(),' click   ')]
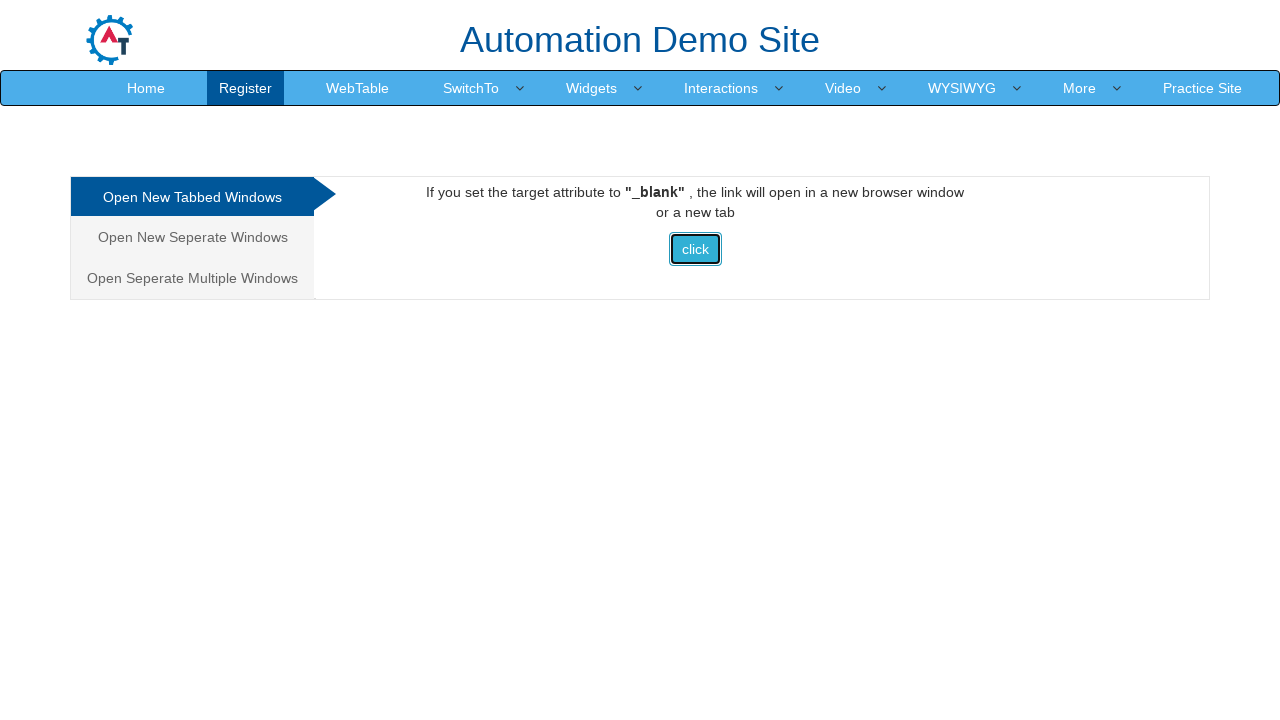

Expected new page and clicked button to trigger window popup at (695, 249) on xpath=//button[contains(text(),' click   ')]
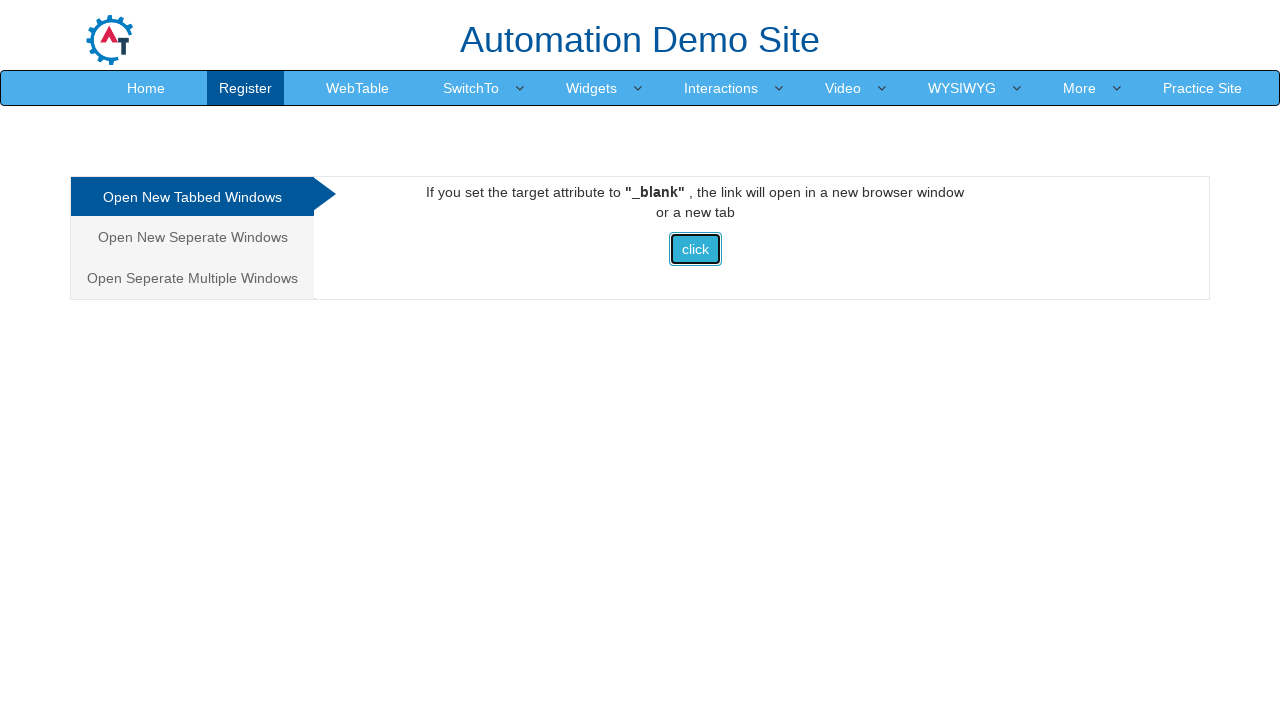

Captured new window popup
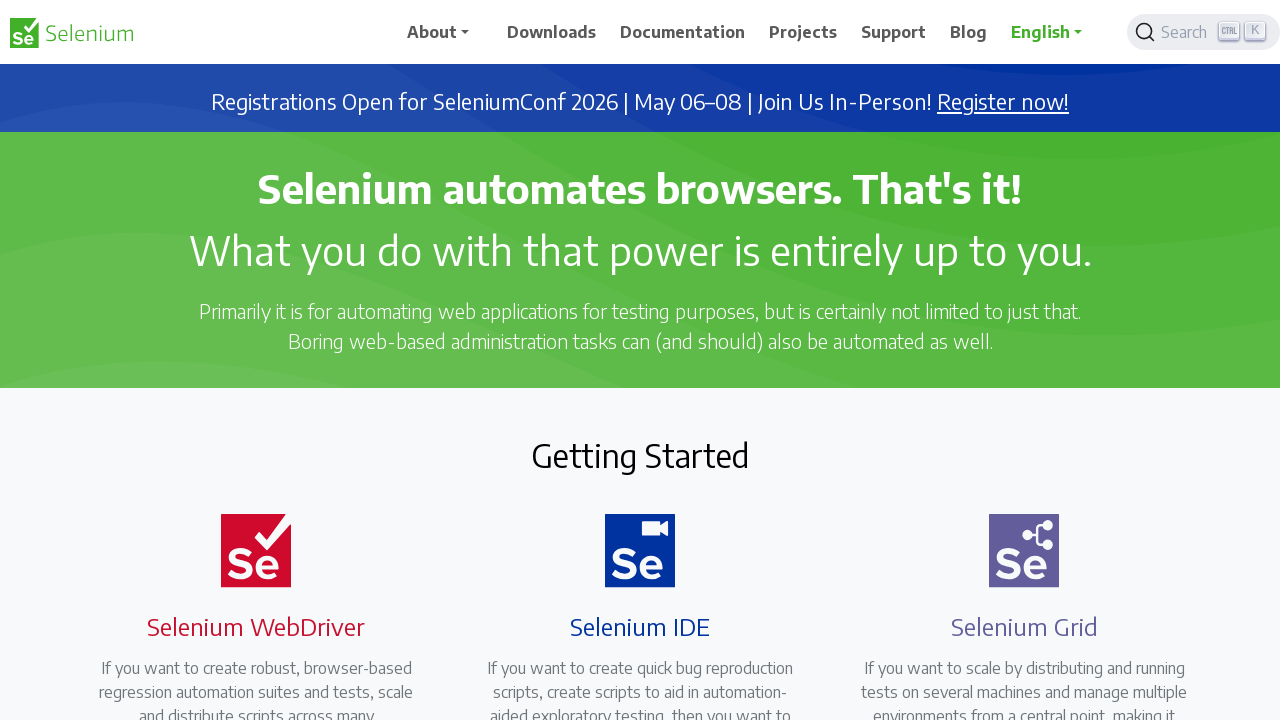

New window finished loading
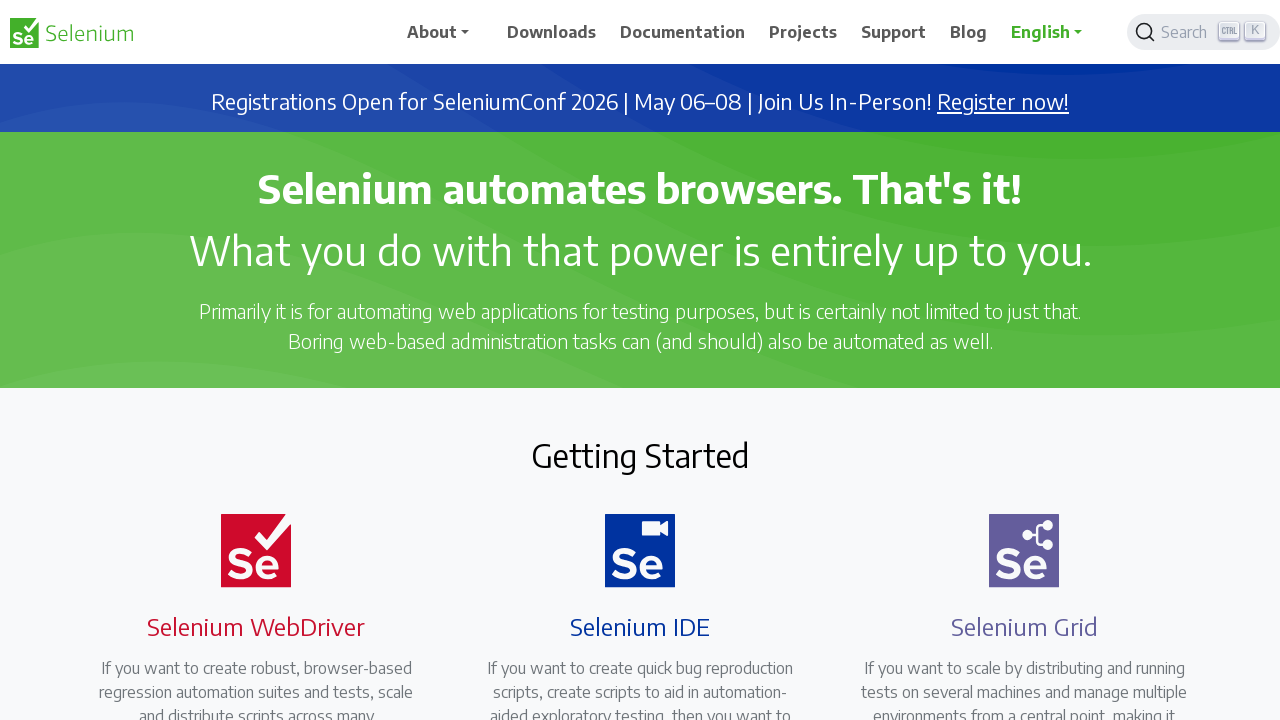

Verified 'Selenium WebDriver' heading is displayed in new window
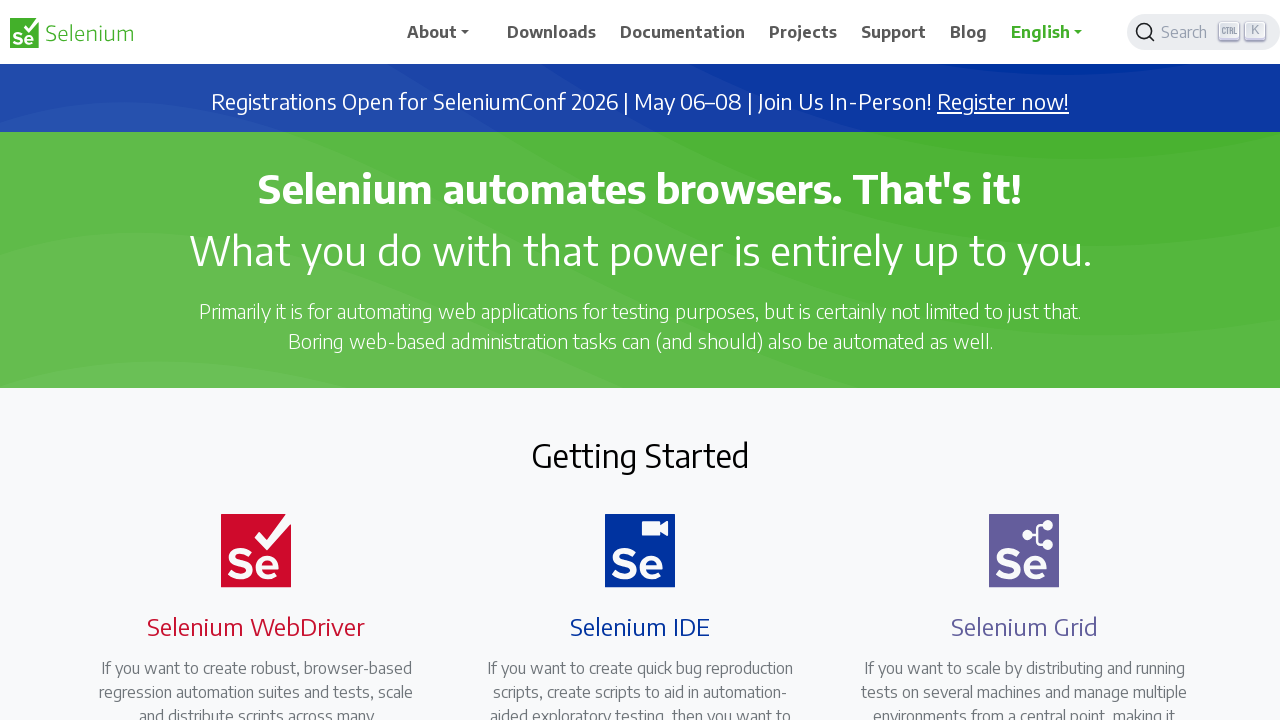

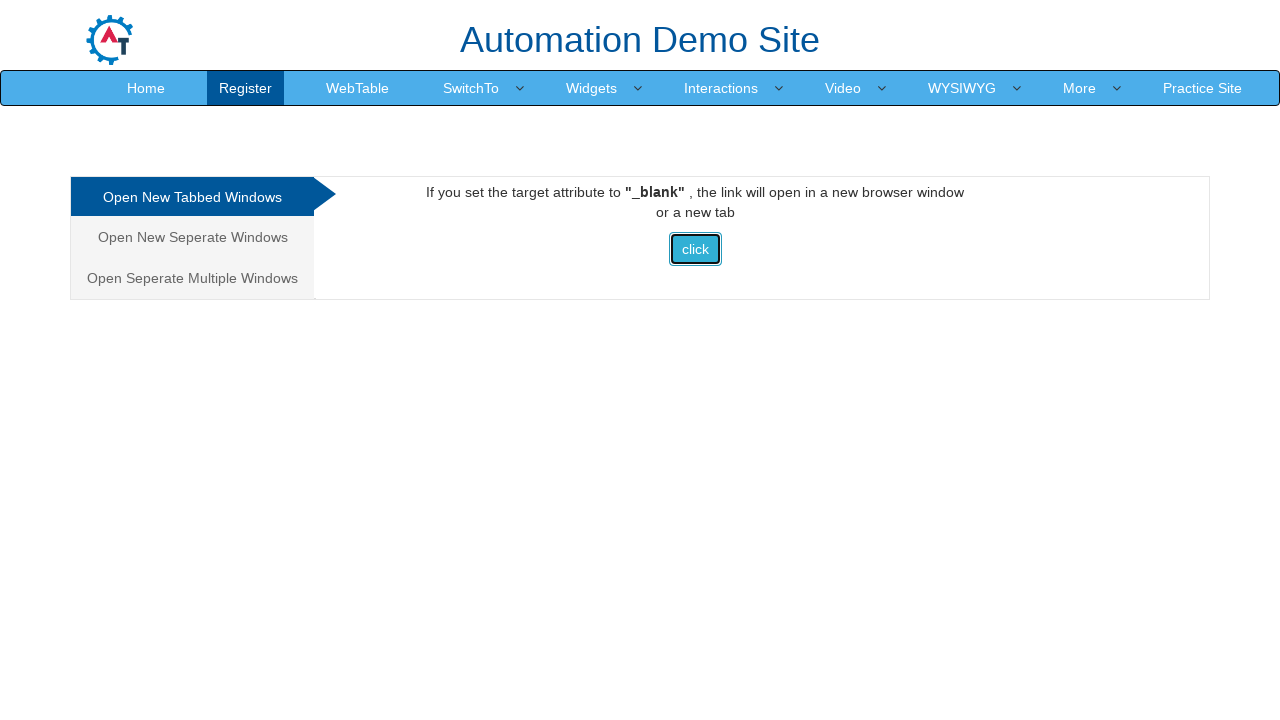